Tests dynamic controls by checking a checkbox, clicking remove button, waiting for it to disappear, then clicking add to bring it back

Starting URL: https://the-internet.herokuapp.com/dynamic_controls

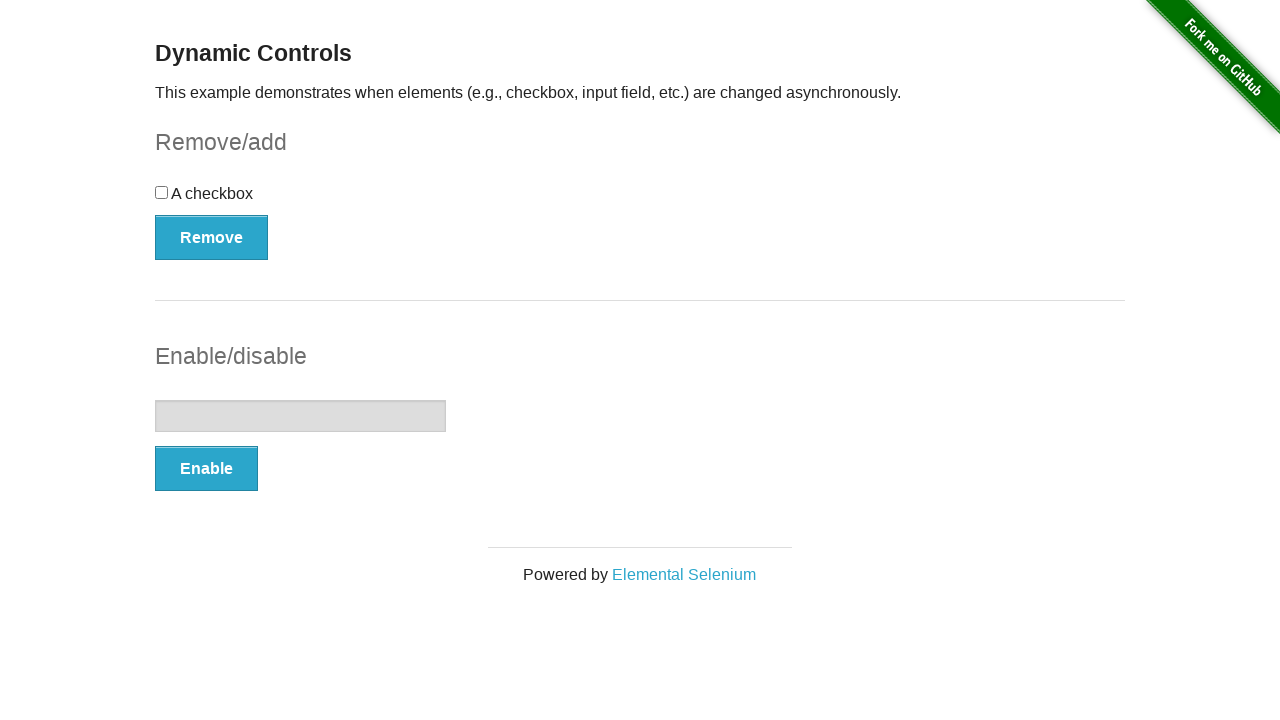

Checked the checkbox in the dynamic controls section at (162, 192) on #checkbox-example input[type='checkbox']
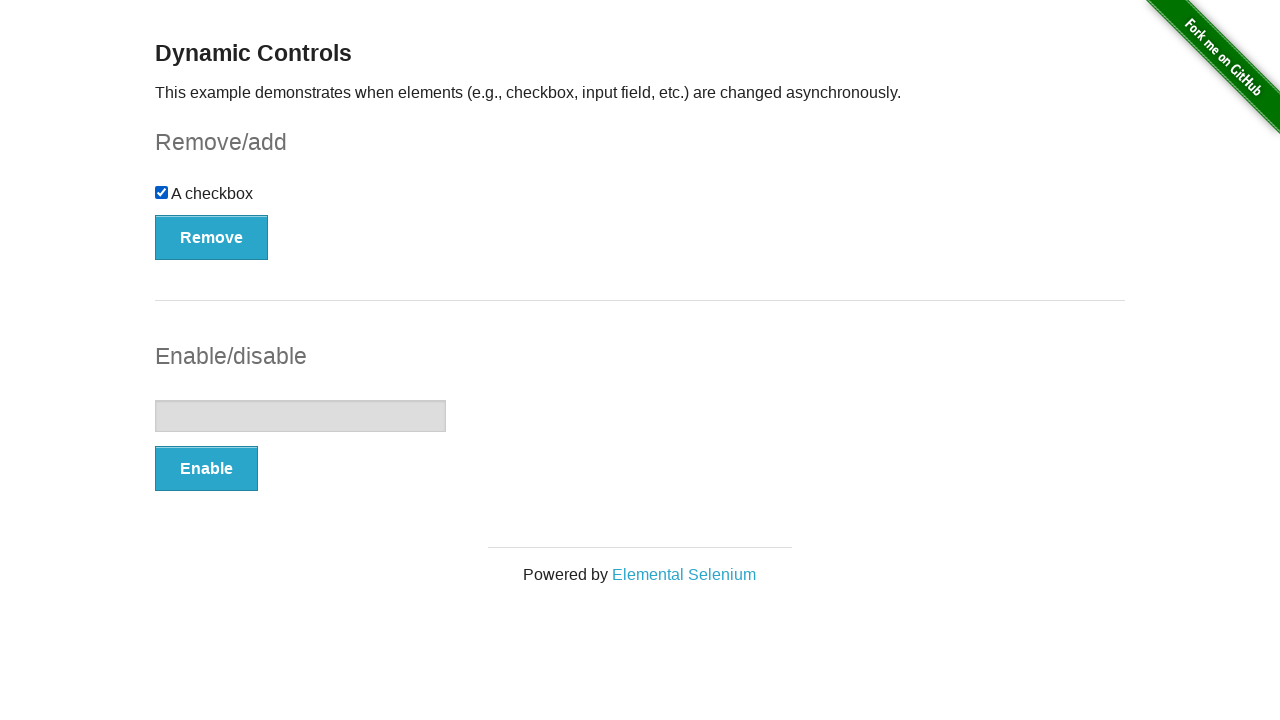

Clicked the remove button to remove the checkbox at (212, 237) on #checkbox-example button
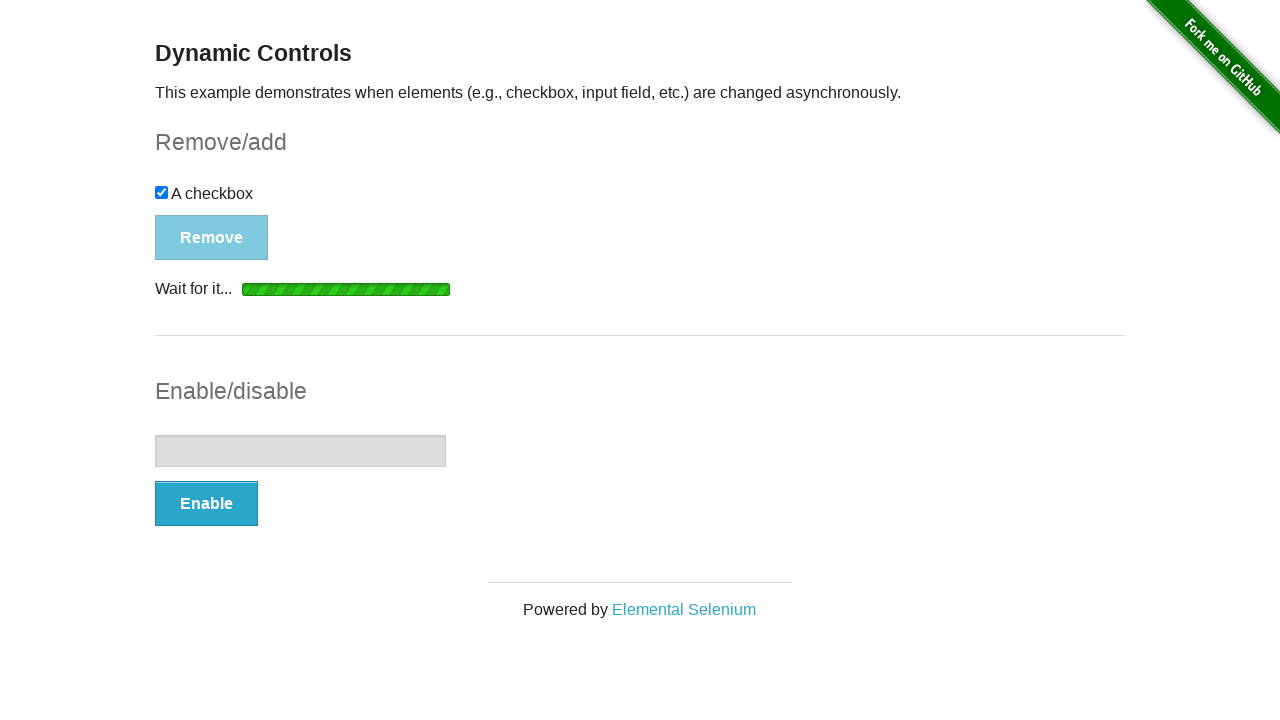

Waited for the 'It's gone!' message to appear
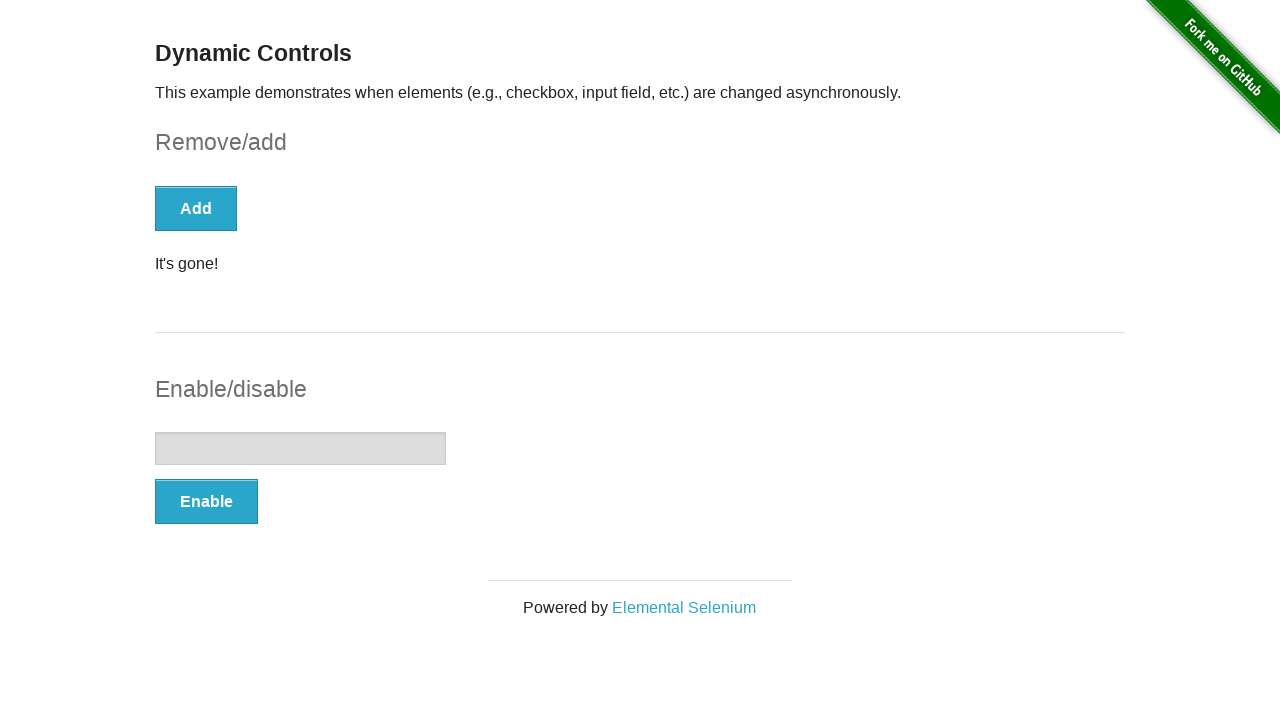

Verified the message contains 'It's gone!'
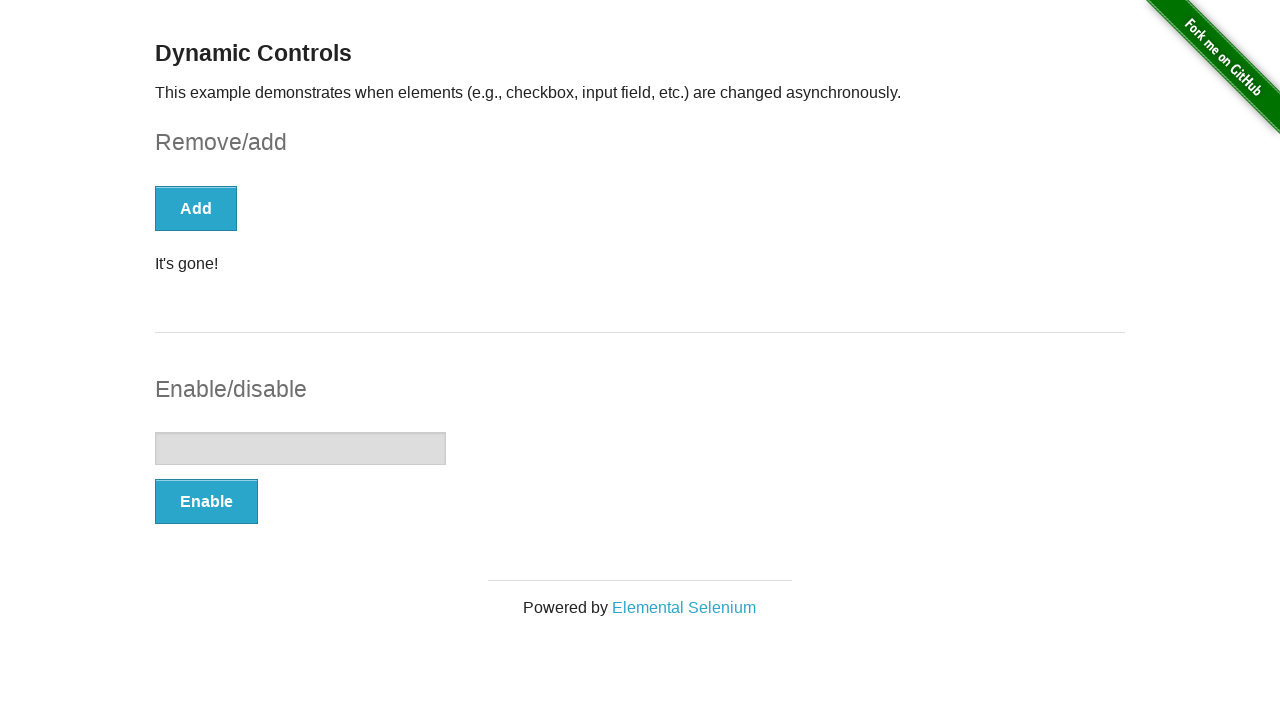

Clicked the add button to restore the checkbox at (196, 208) on #checkbox-example button
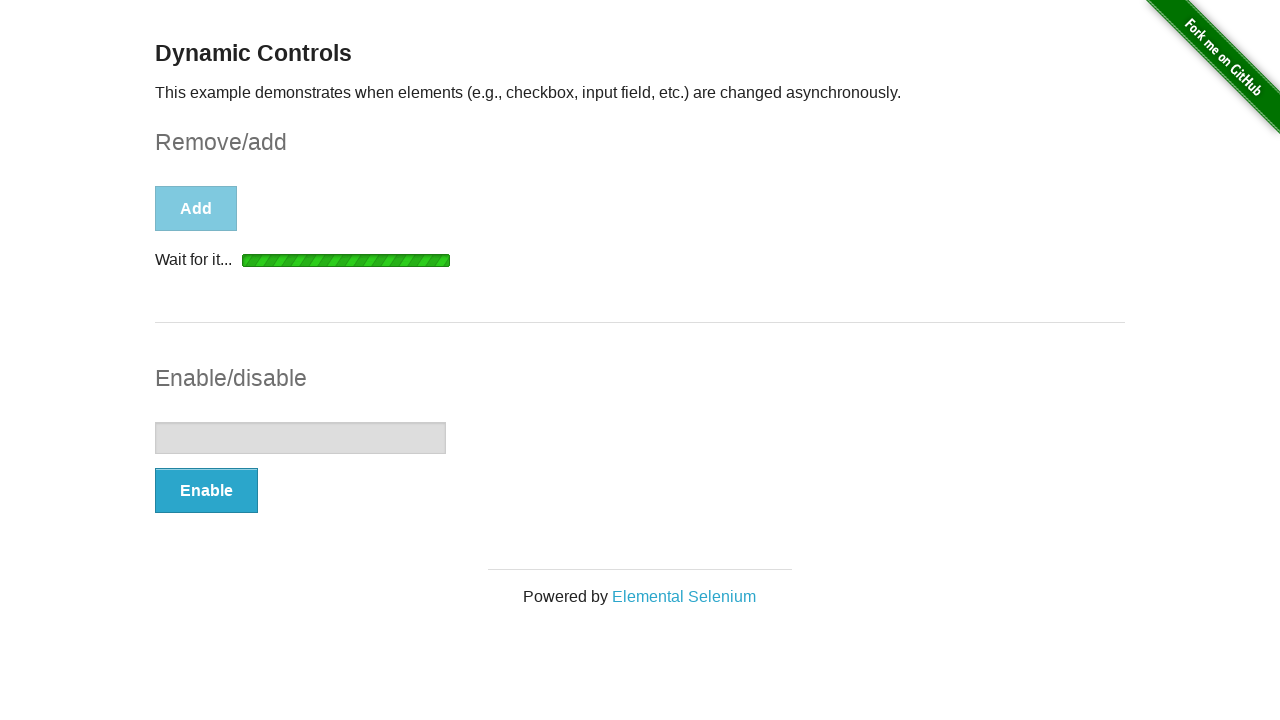

Waited for the 'It's back!' message to appear and verified checkbox was restored
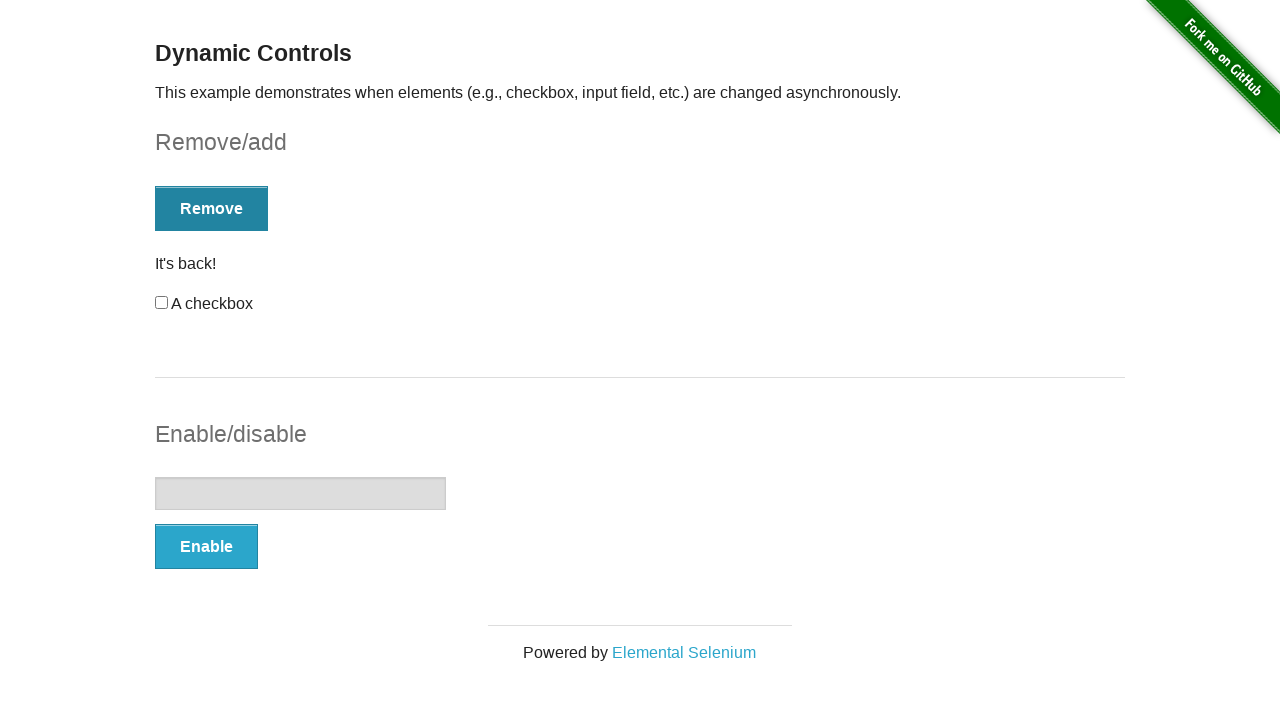

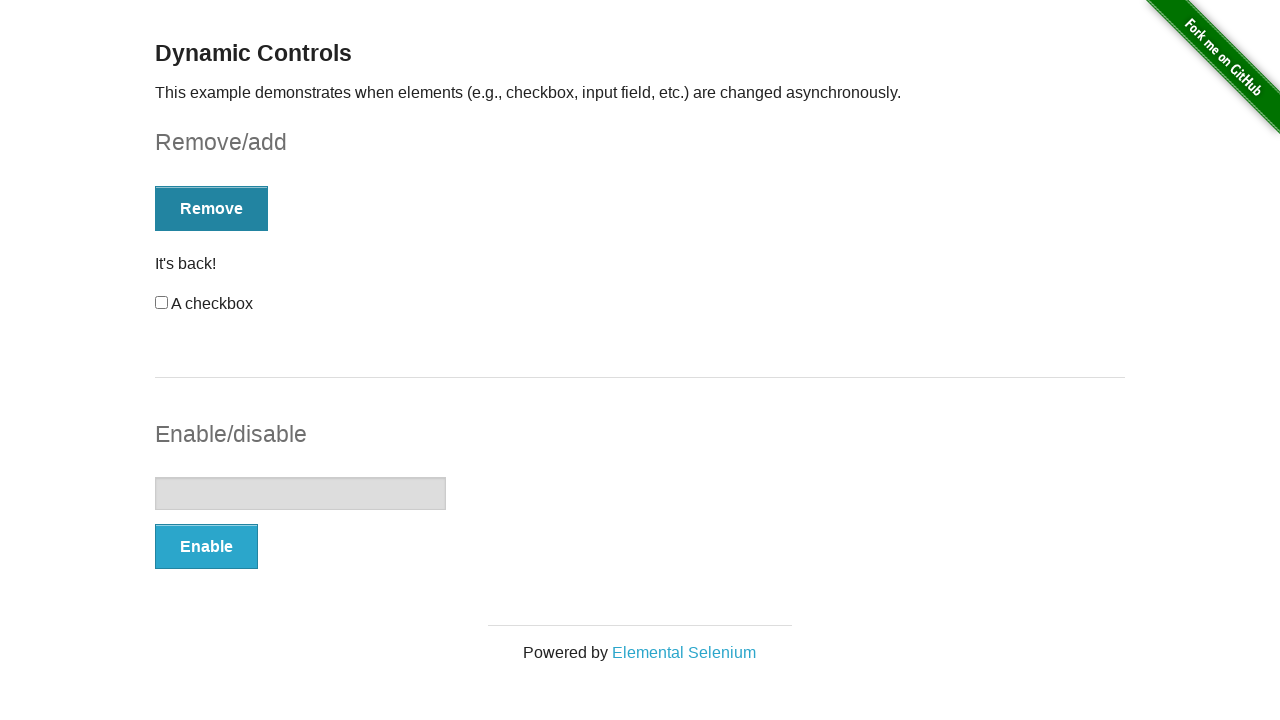